Tests different types of JavaScript alerts (simple alert, confirm dialog, and prompt dialog) by triggering them and interacting with each type

Starting URL: https://www.hyrtutorials.com/p/alertsdemo.html

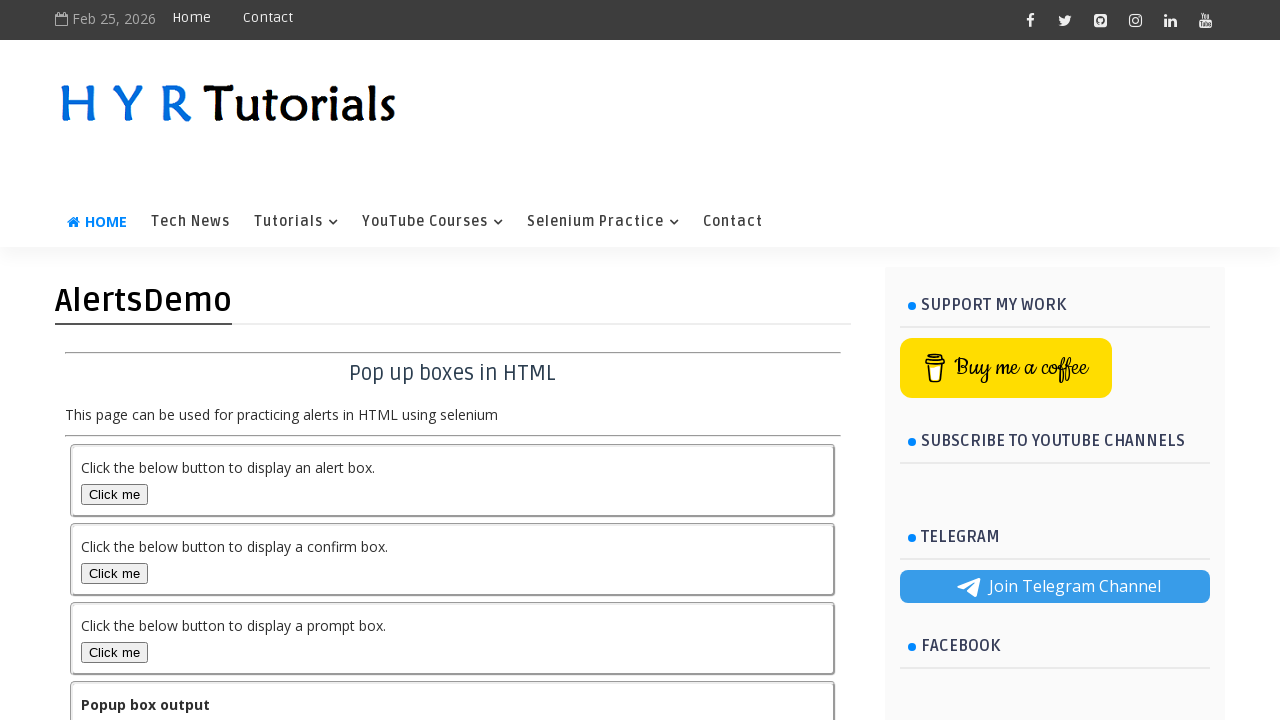

Navigated to alerts demo page
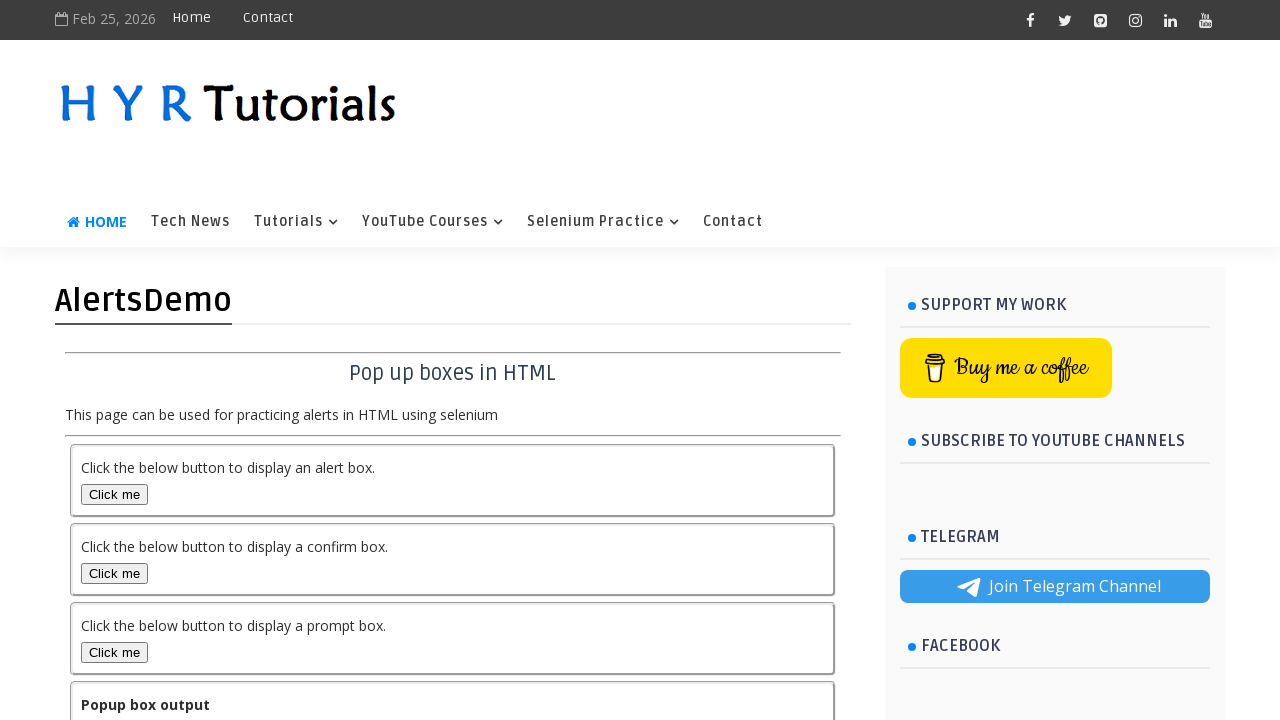

Clicked alert button at (114, 494) on #alertBox
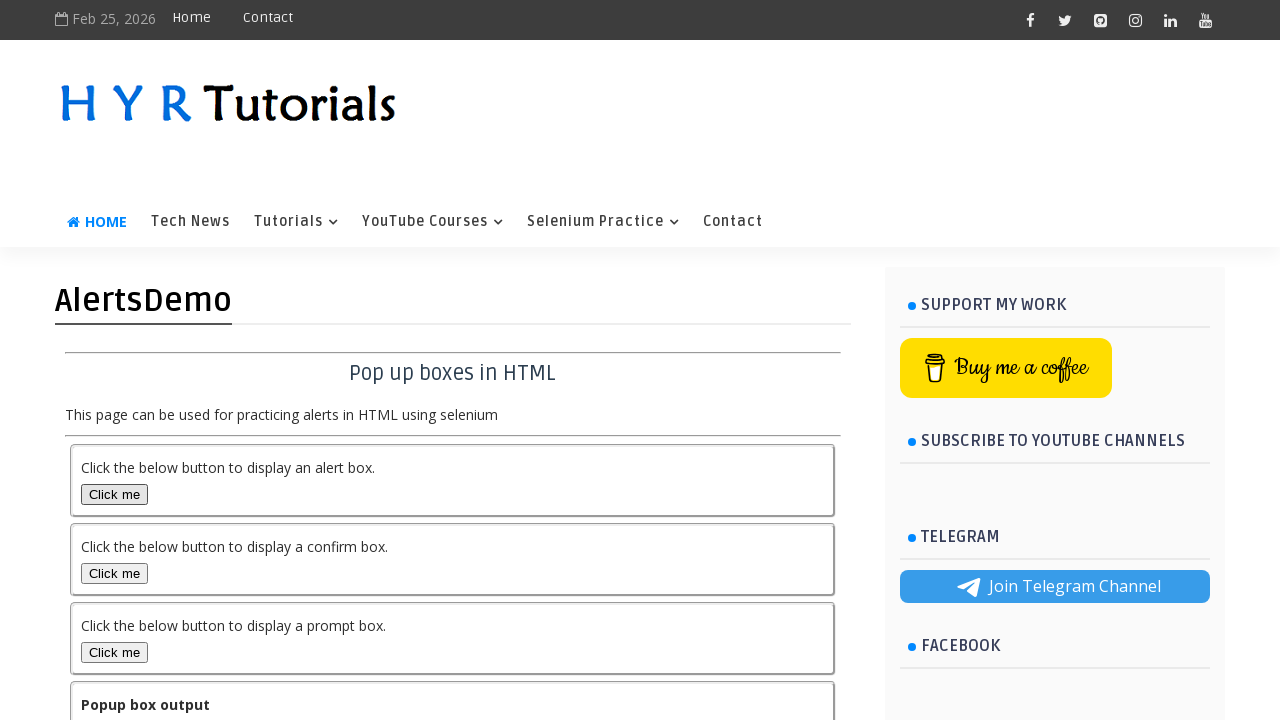

Set up dialog handler to accept alerts
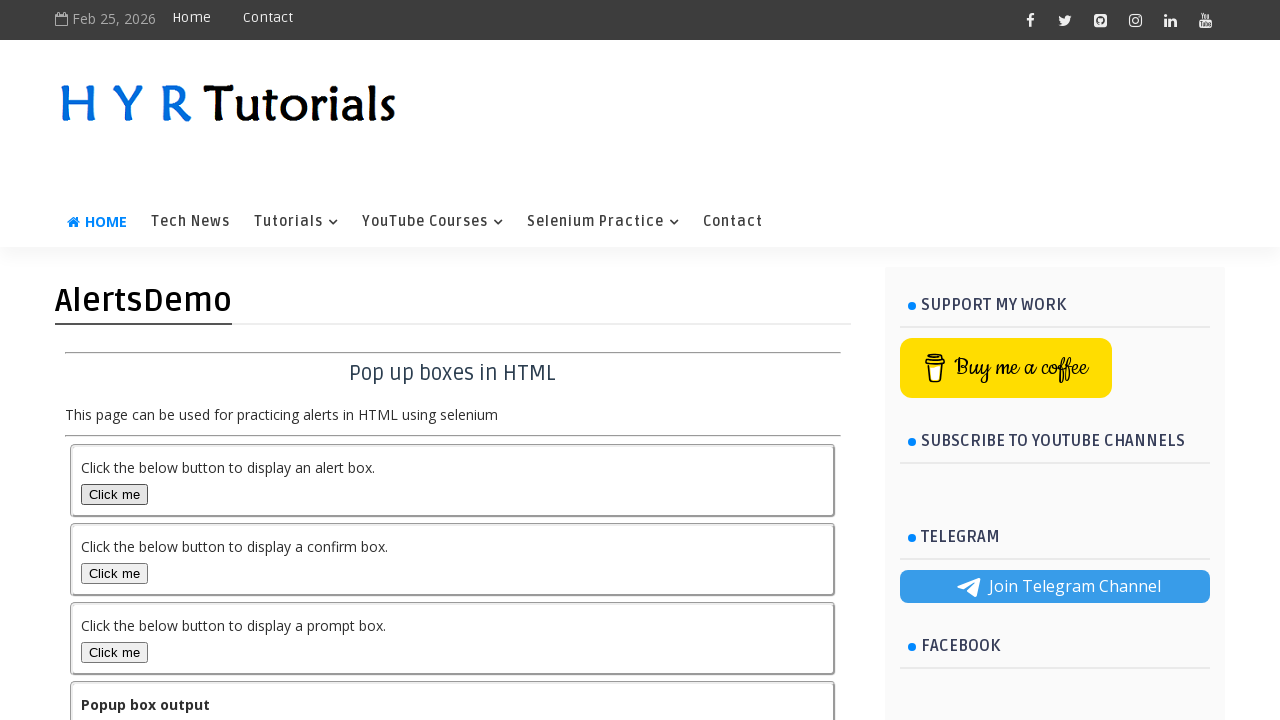

Clicked confirm button at (114, 573) on #confirmBox
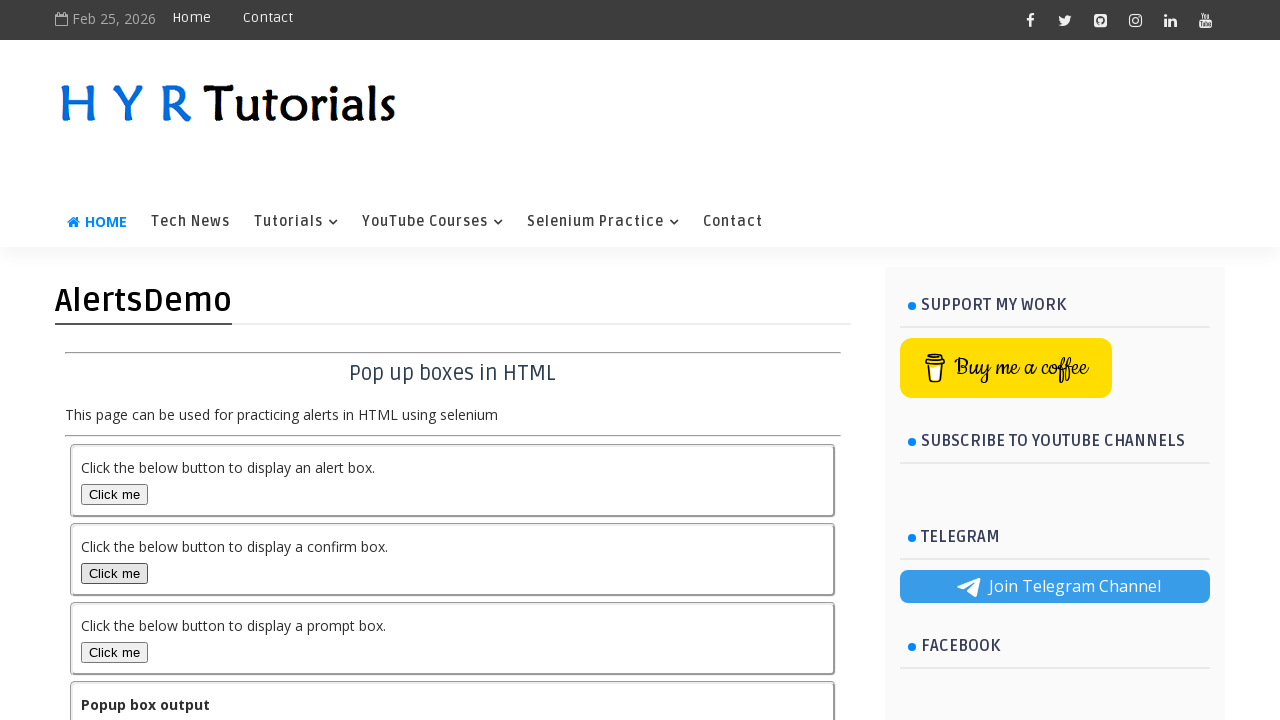

Set up dialog handler for prompt
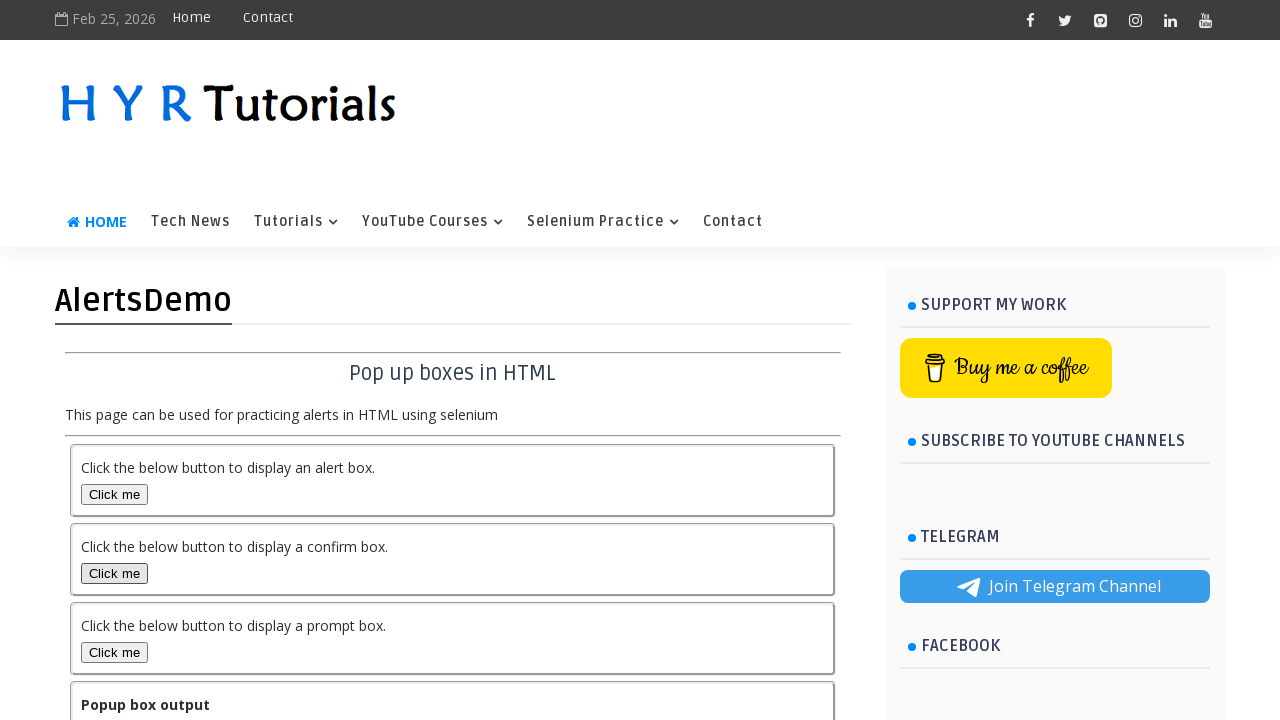

Clicked prompt button and entered text 'HemanthKumar S' at (114, 652) on #promptBox
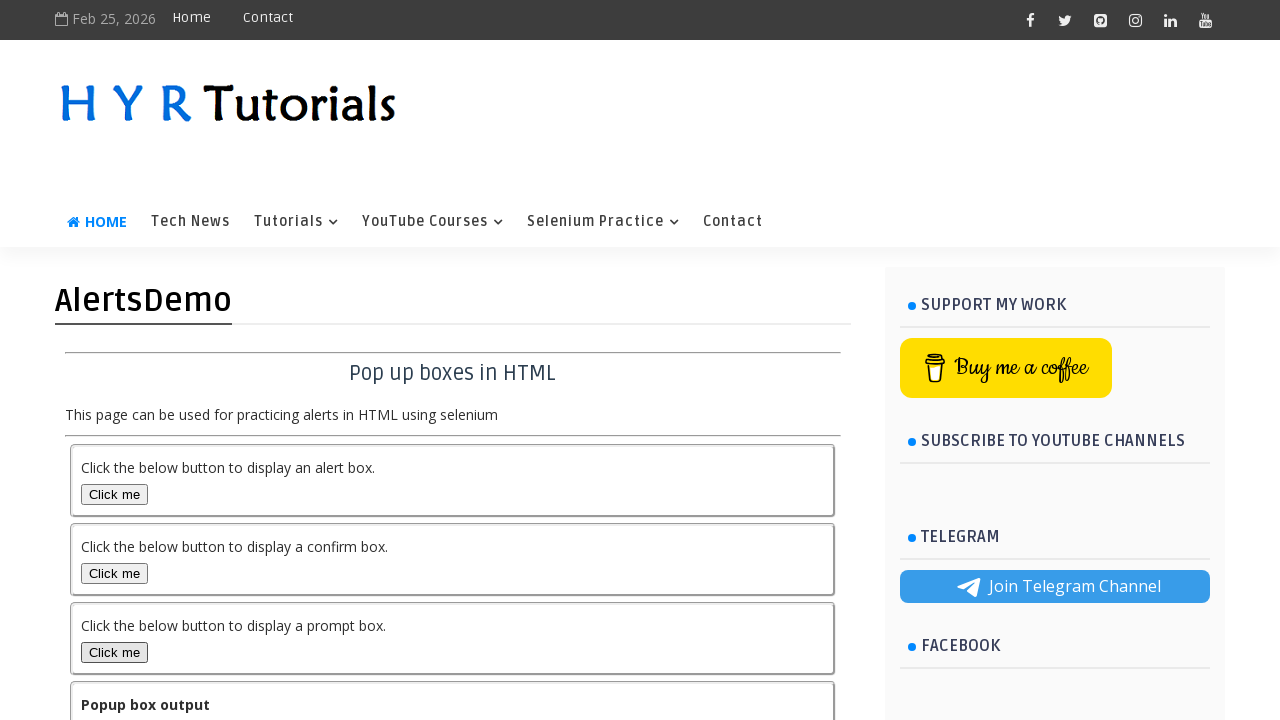

Output text element is now visible
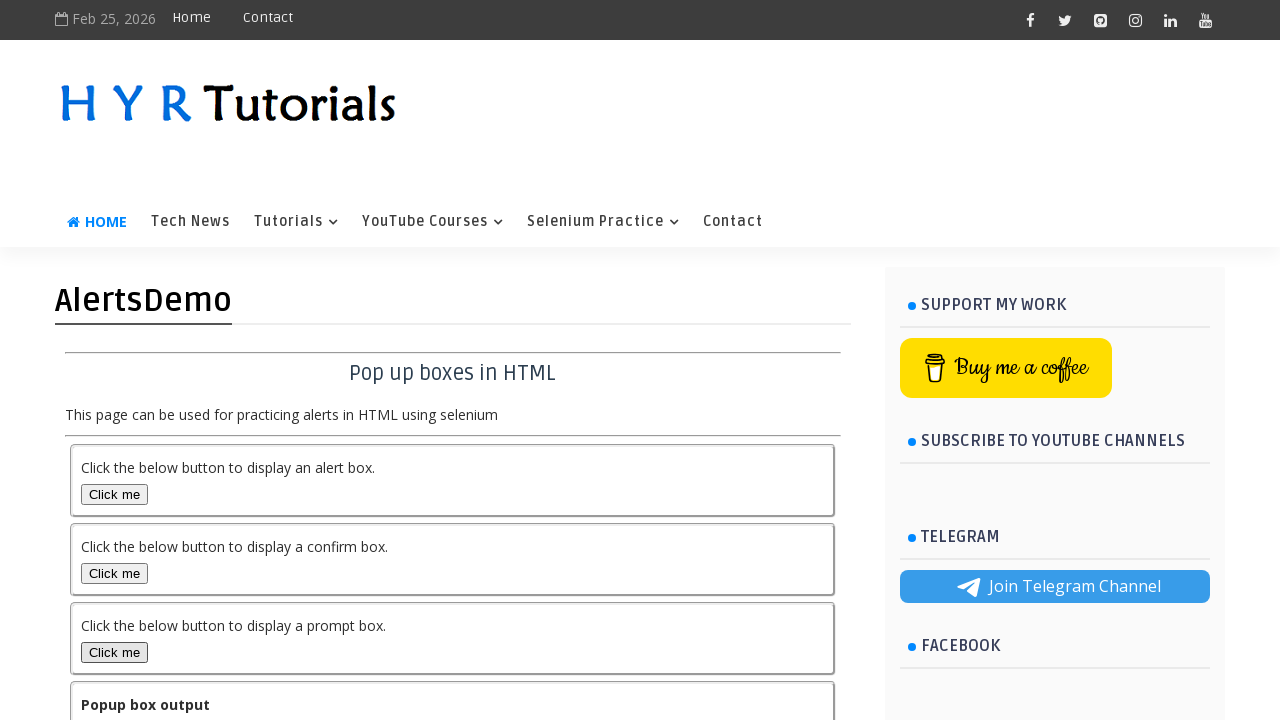

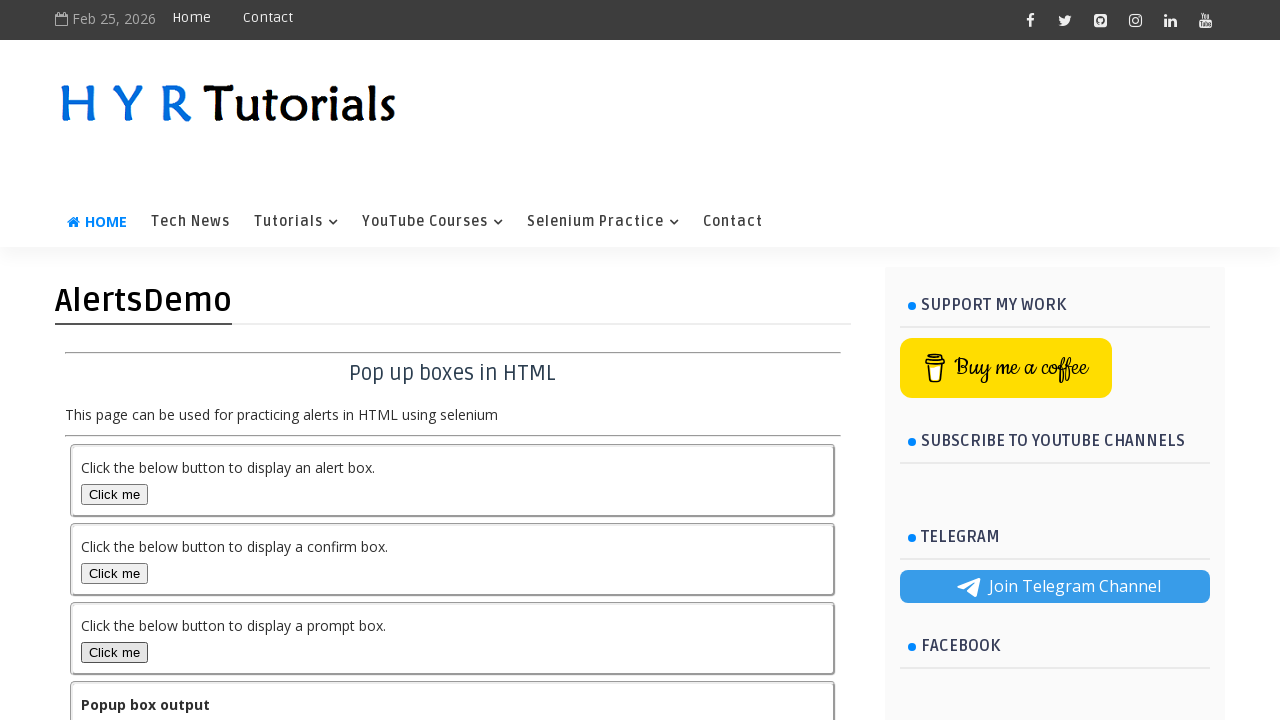